Tests JavaScript prompt dialog by clicking the third button, entering text, and verifying it appears in the result

Starting URL: https://the-internet.herokuapp.com/javascript_alerts

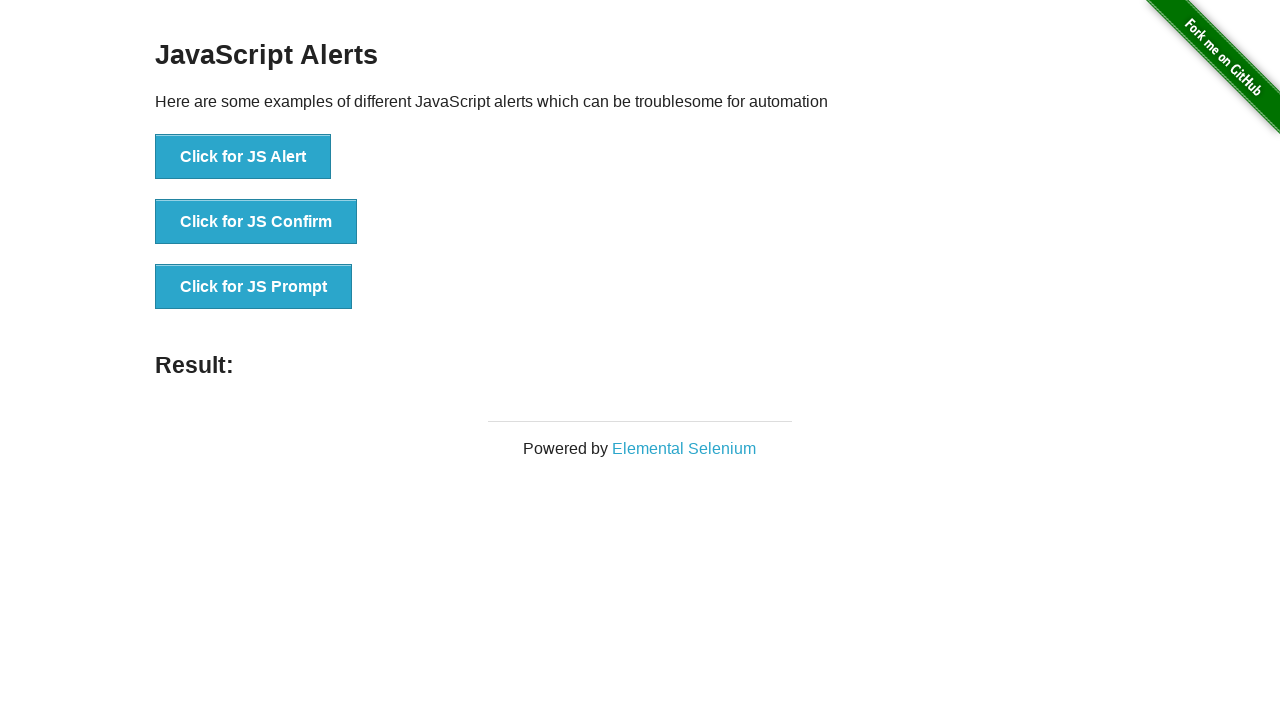

Set up dialog handler to accept prompt with 'John Smith'
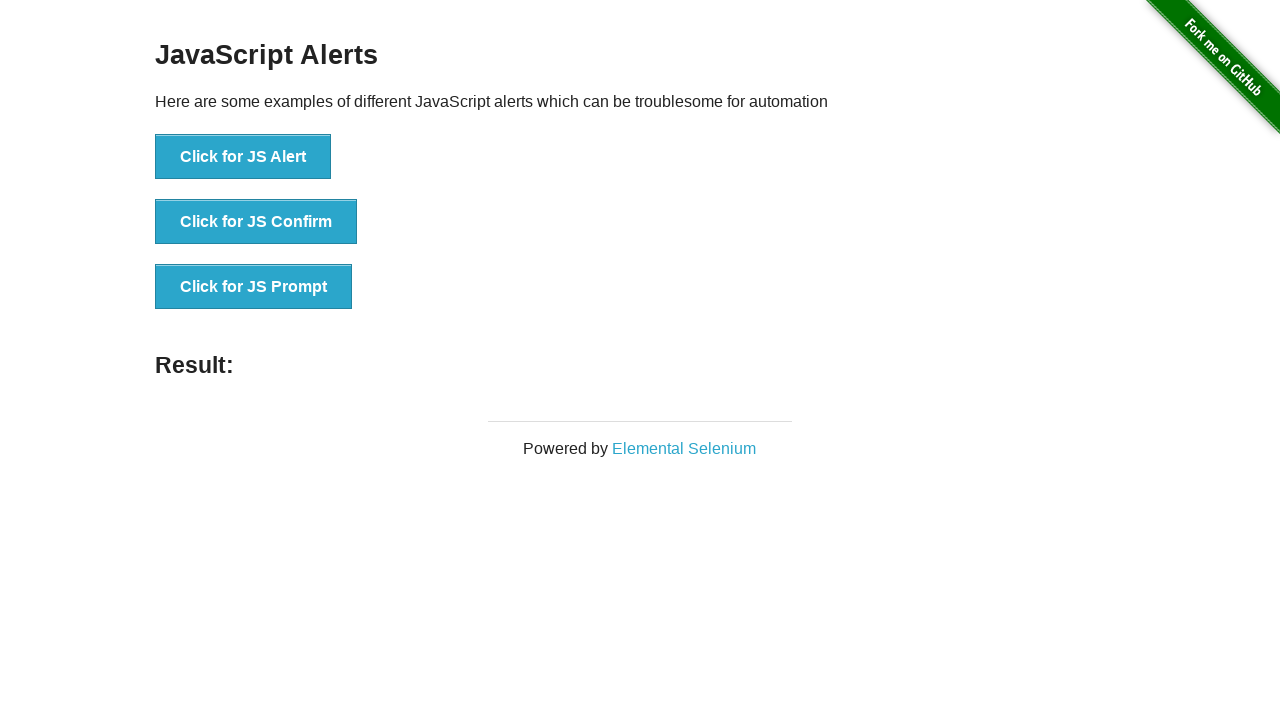

Clicked the third prompt button to trigger JavaScript prompt dialog at (254, 287) on button[onclick='jsPrompt()']
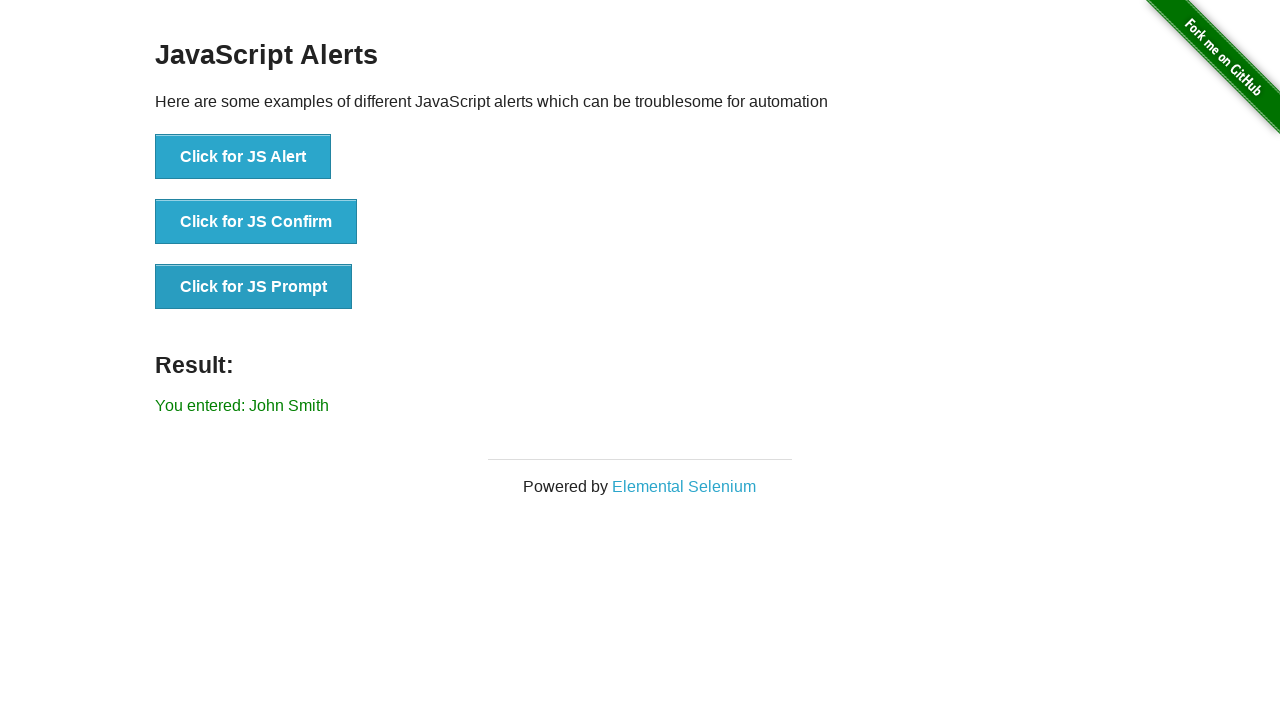

Waited 1 second for result to update
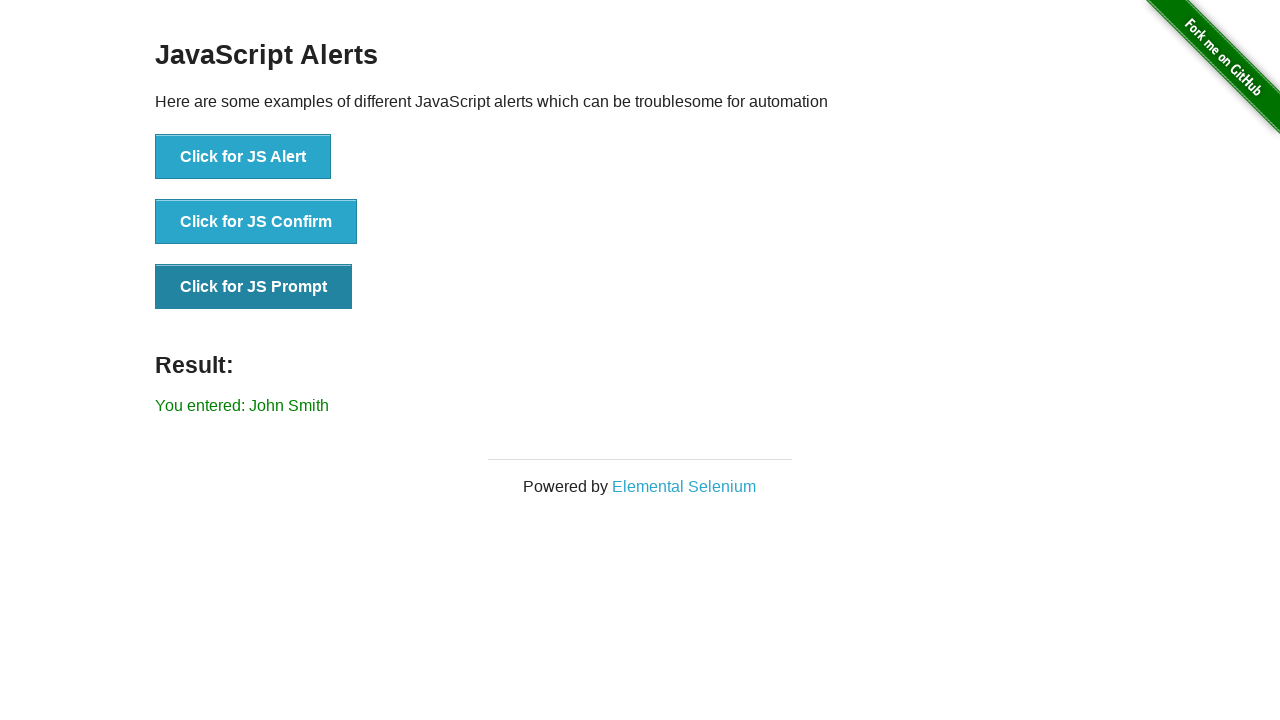

Retrieved result text from #result element
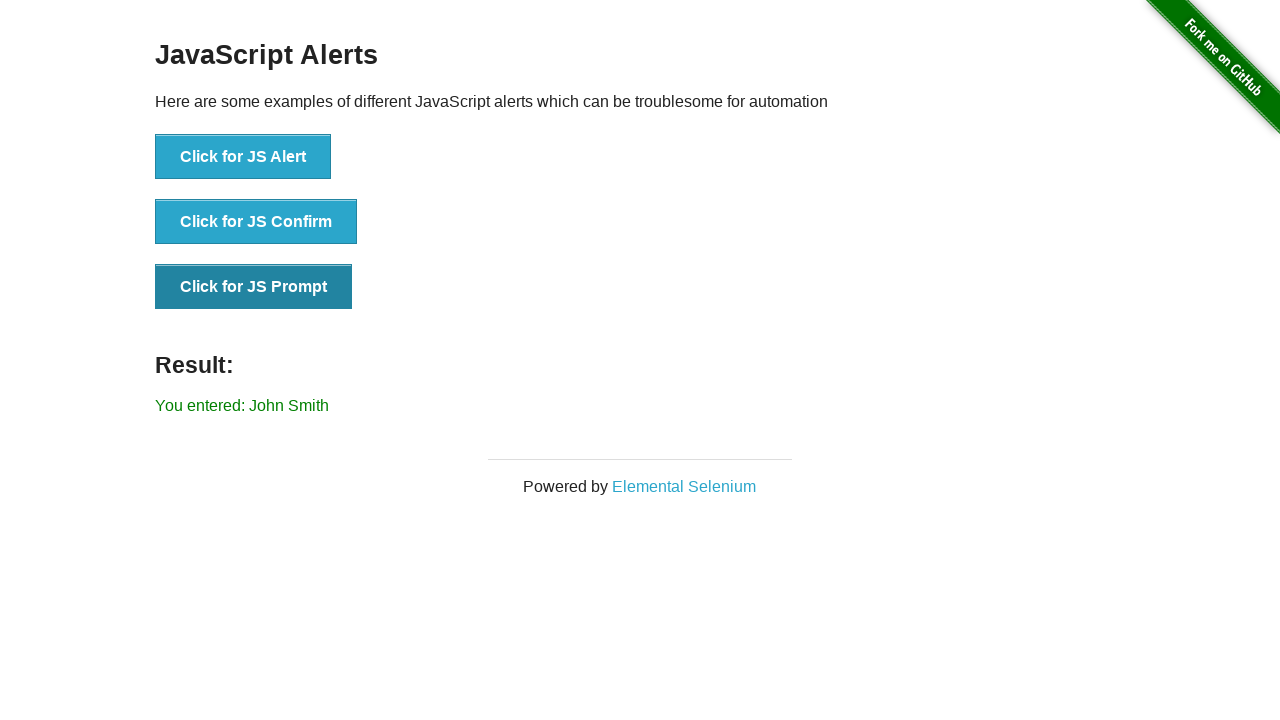

Verified that 'John Smith' appears in the result text
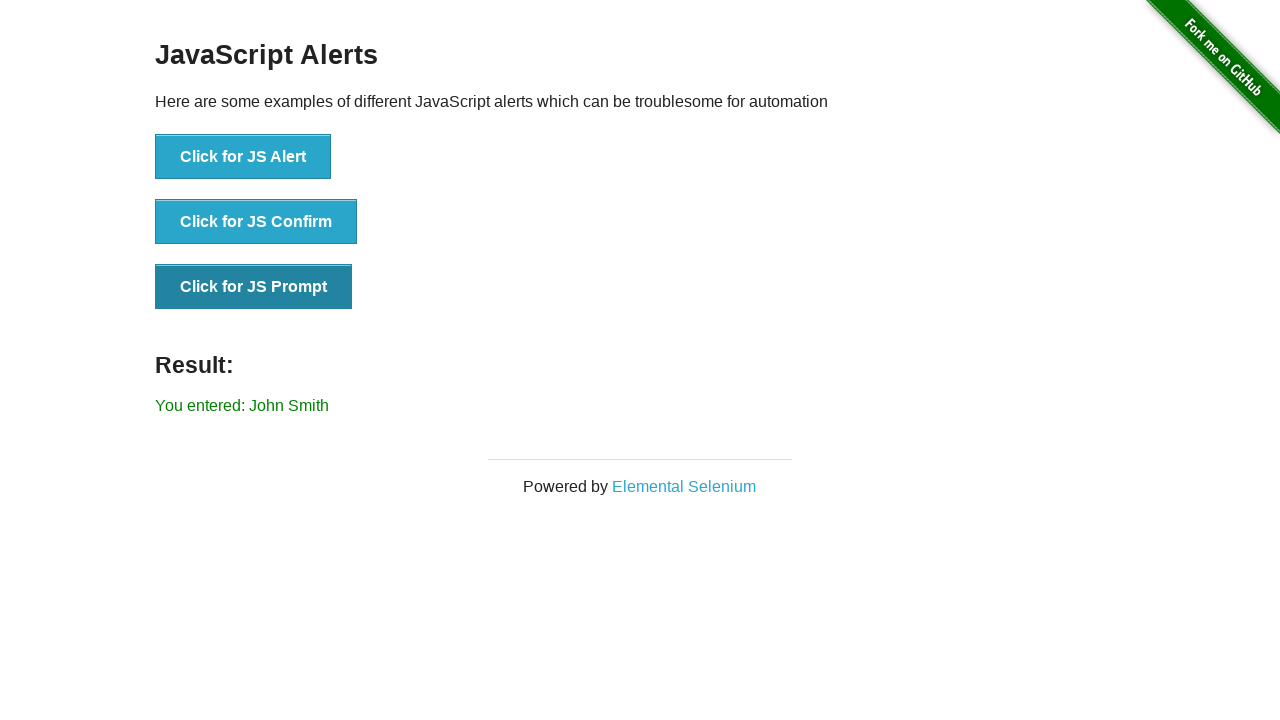

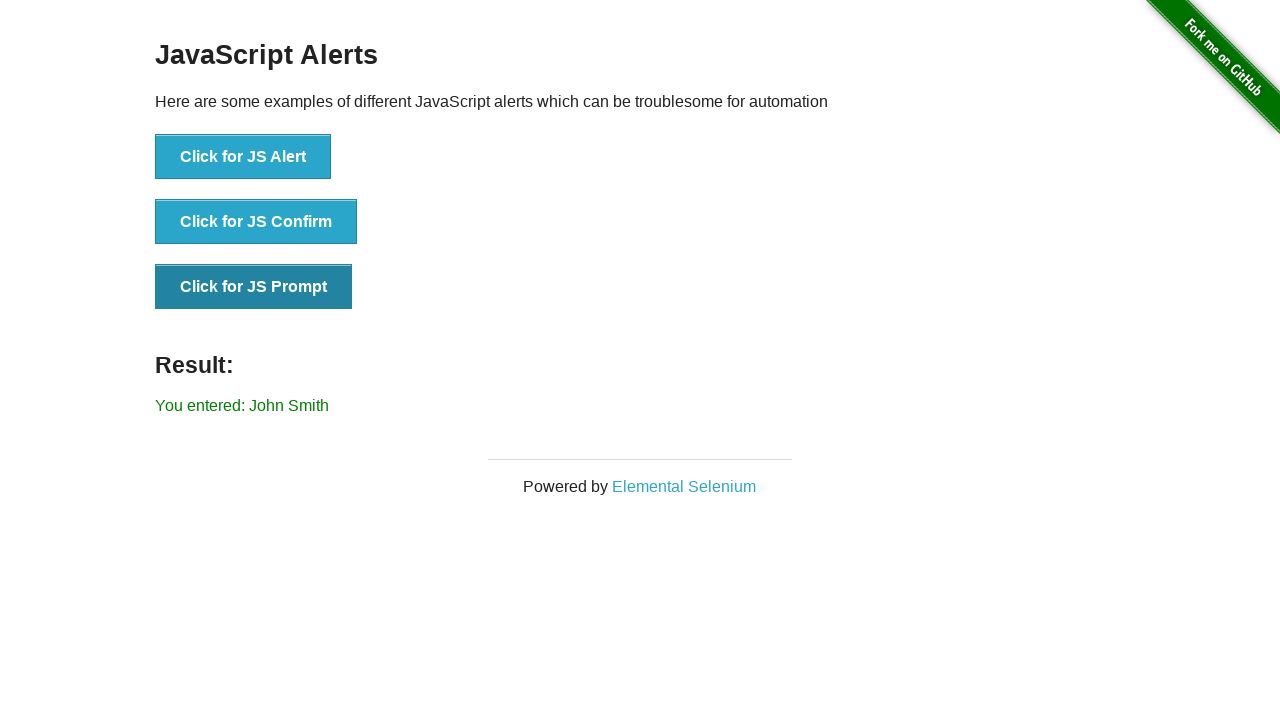